Tests explicit wait functionality by waiting for a price element to show "100", then clicking a book button, calculating a math formula from input value, and submitting the answer.

Starting URL: http://suninjuly.github.io/explicit_wait2.html

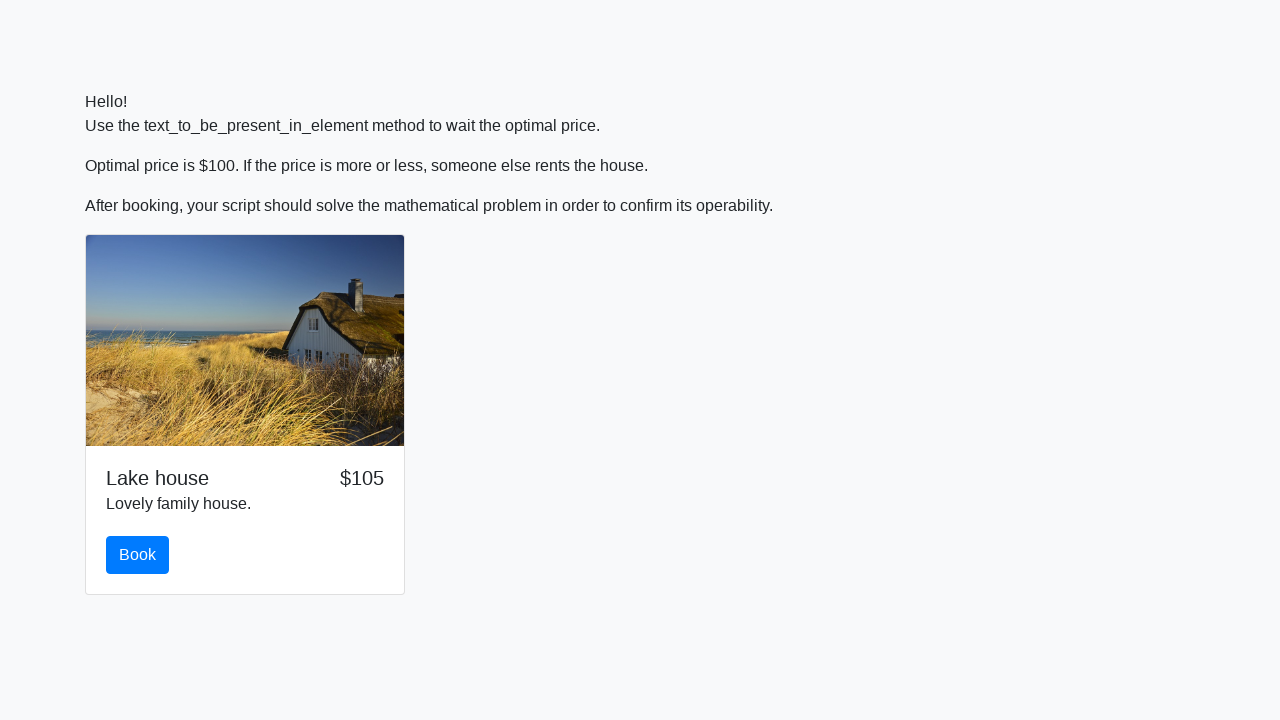

Waited for price element to show '100'
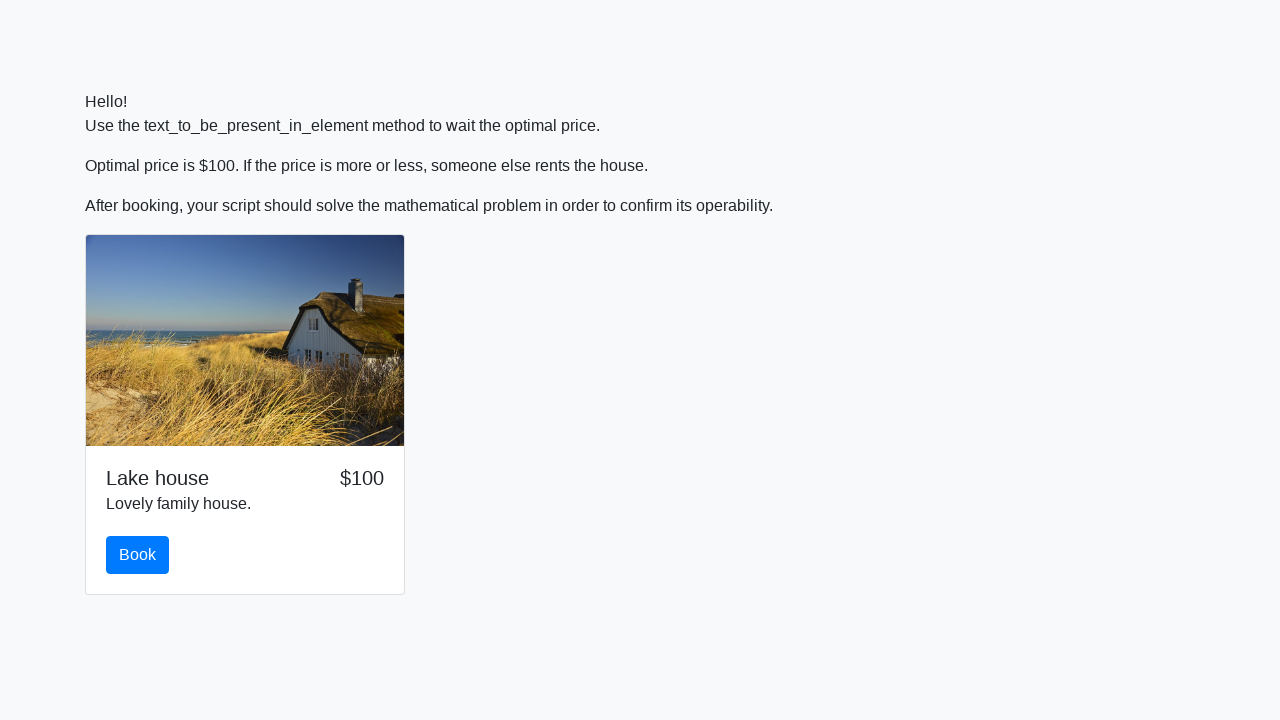

Clicked book button at (138, 555) on #book
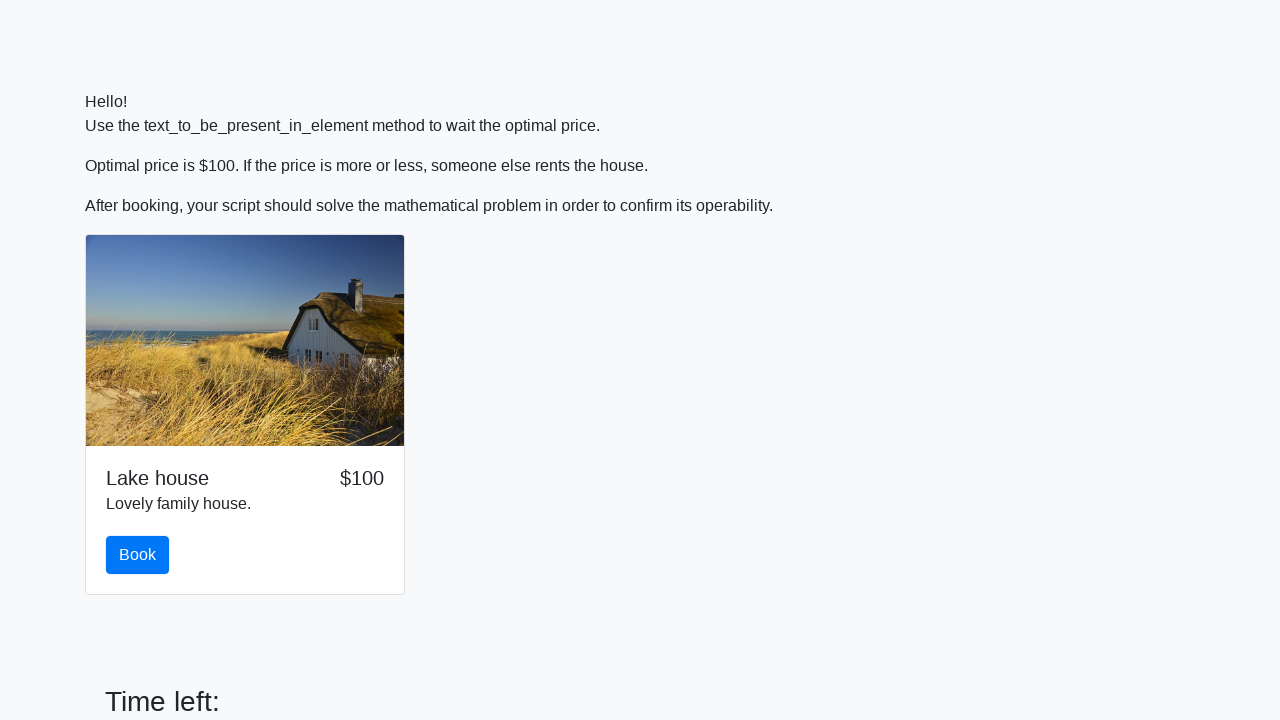

Retrieved input value: 642
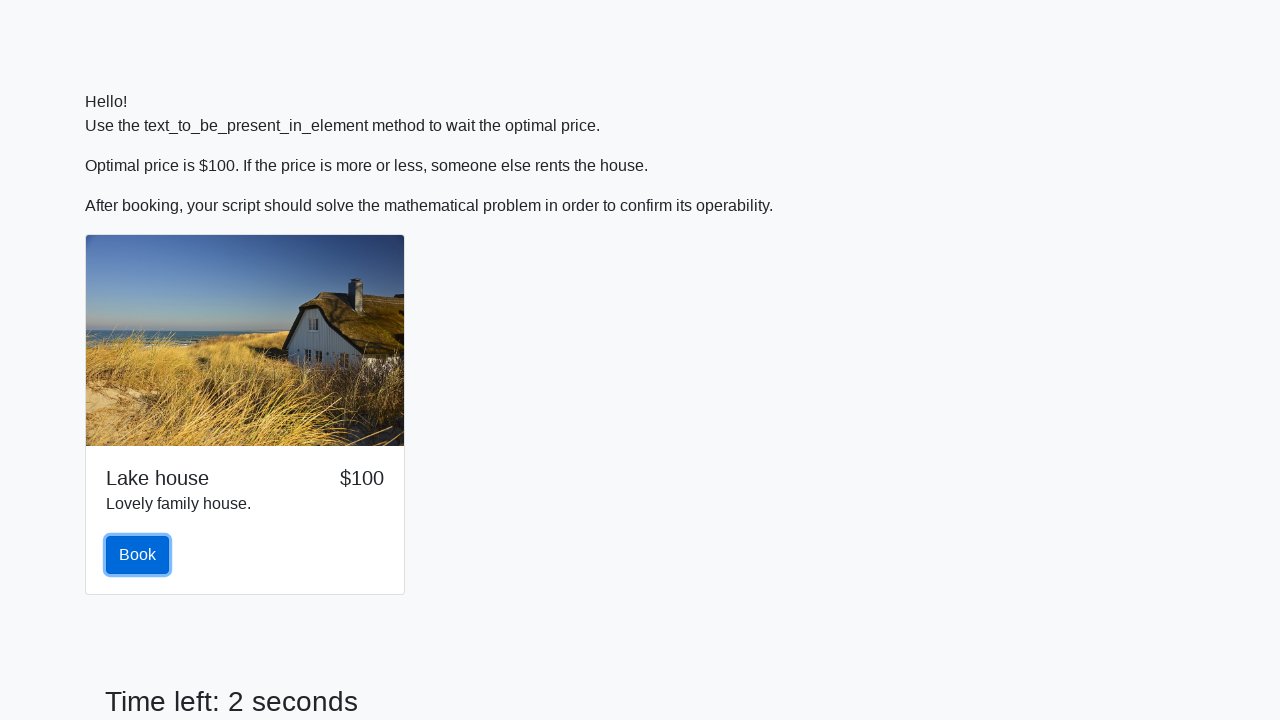

Calculated math formula result: 2.377270451963046
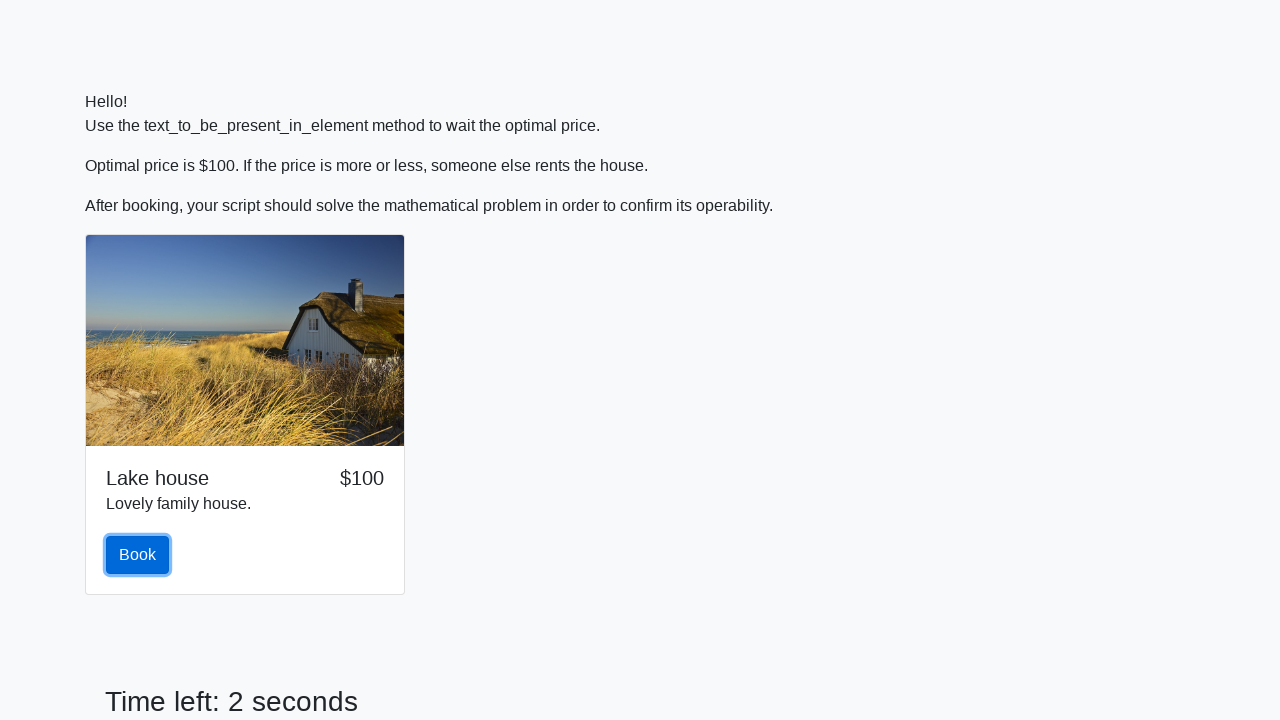

Filled answer field with calculated value on #answer
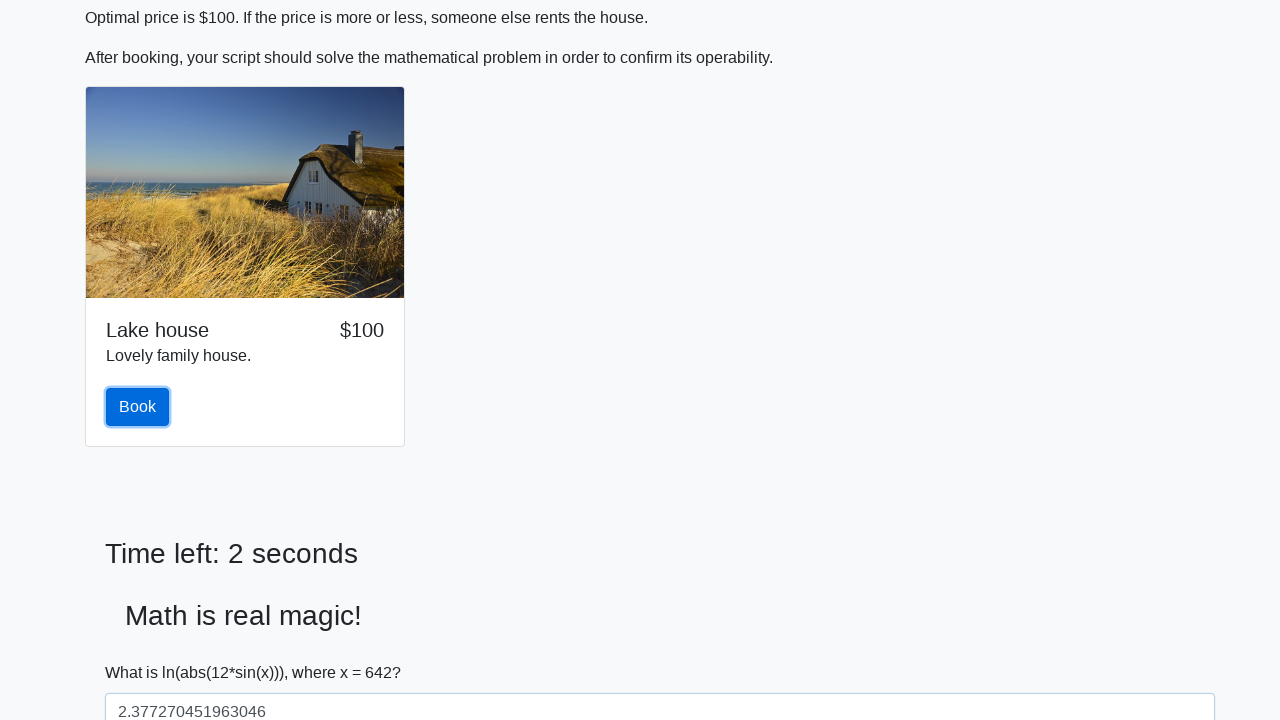

Clicked solve button to submit answer at (143, 651) on #solve
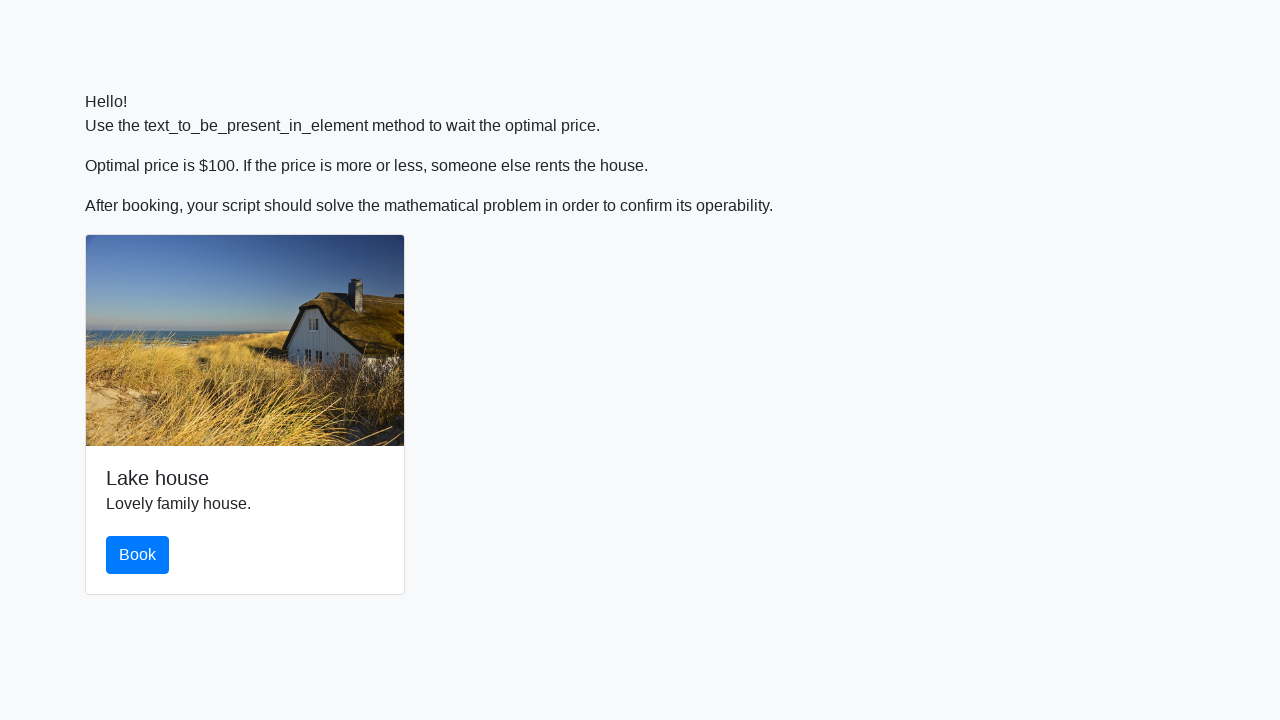

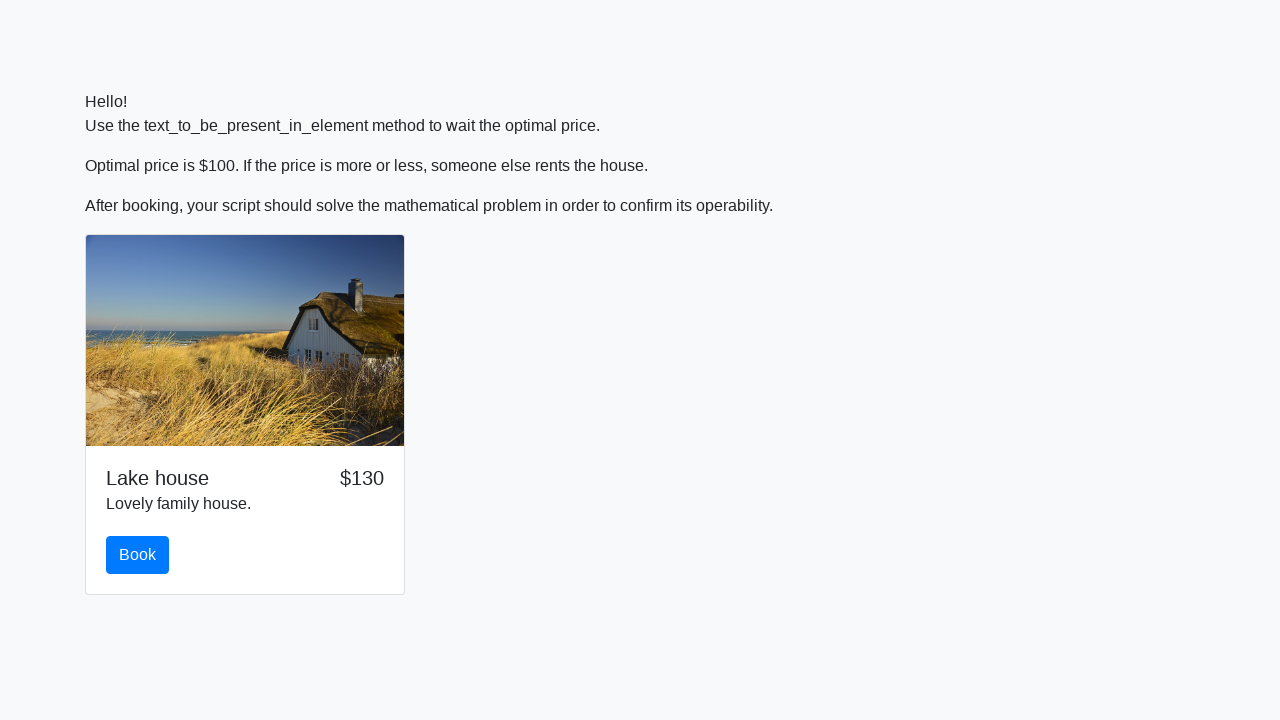